Tests JavaScript alert handling by clicking a button that triggers an alert, accepting it, then reading a value from the page, calculating a mathematical result, and submitting the answer in a form.

Starting URL: http://suninjuly.github.io/alert_accept.html

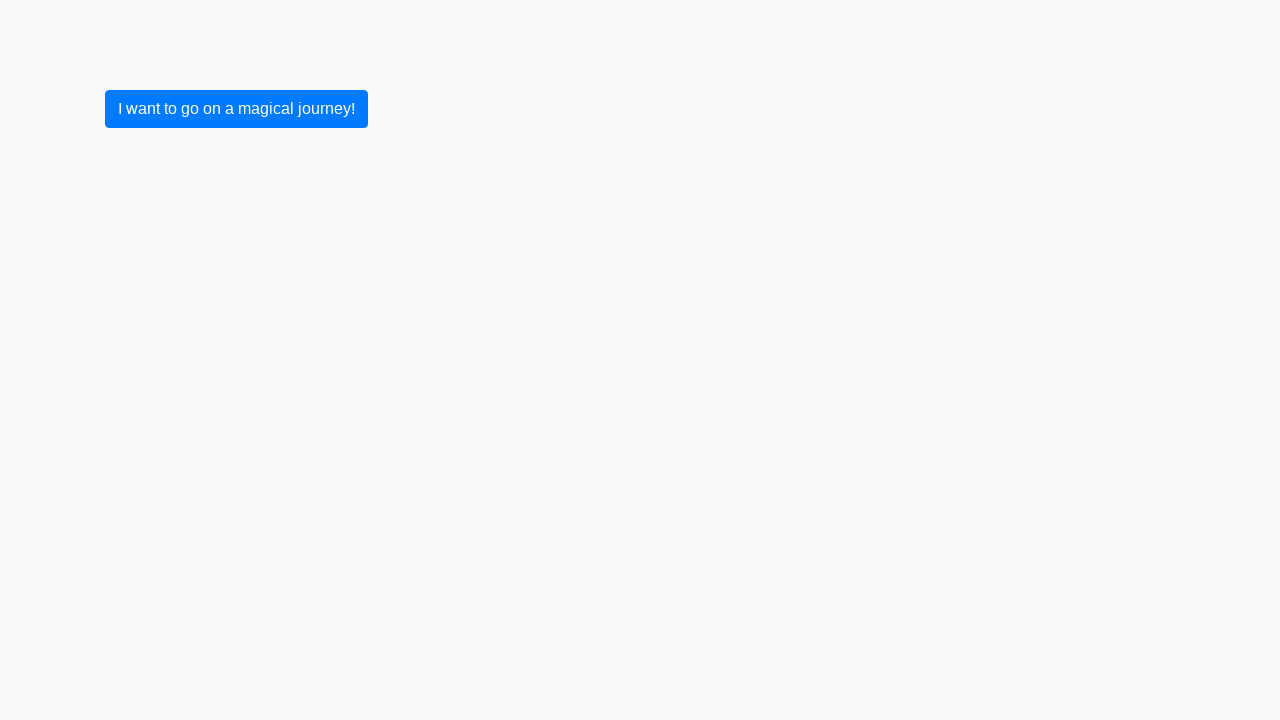

Set up dialog handler to accept alerts
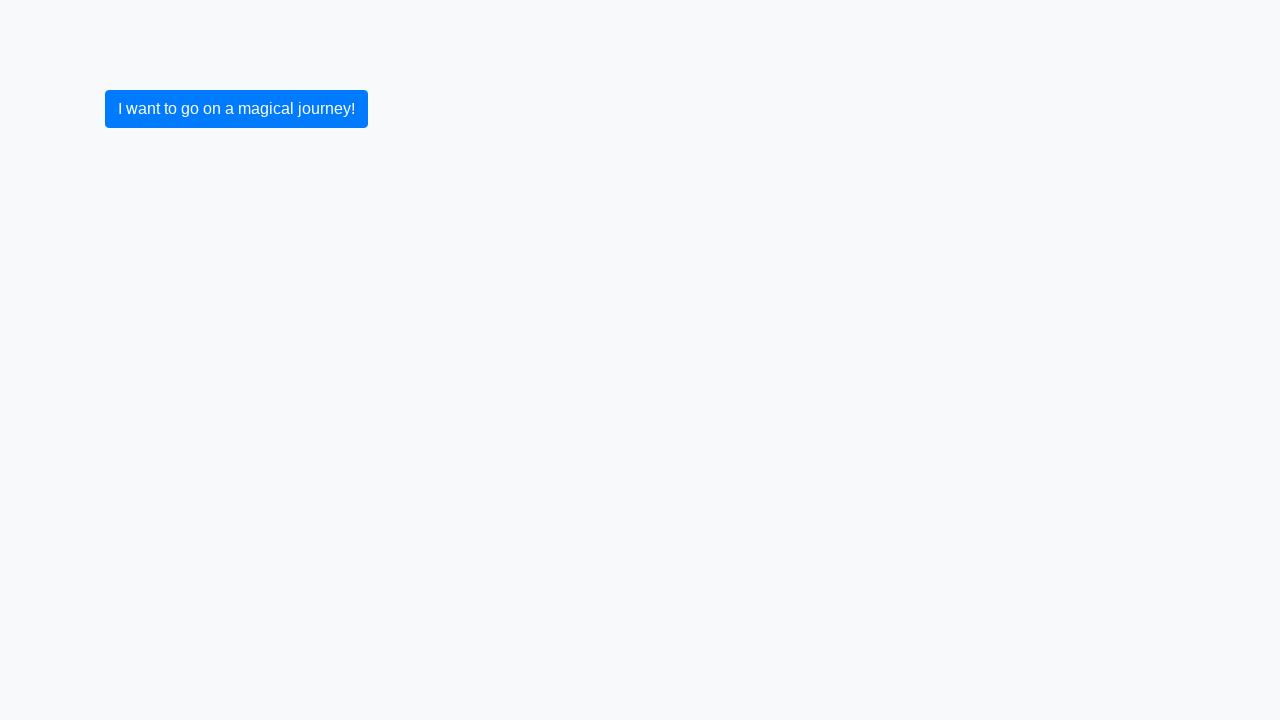

Clicked button to trigger alert at (236, 109) on .btn-primary
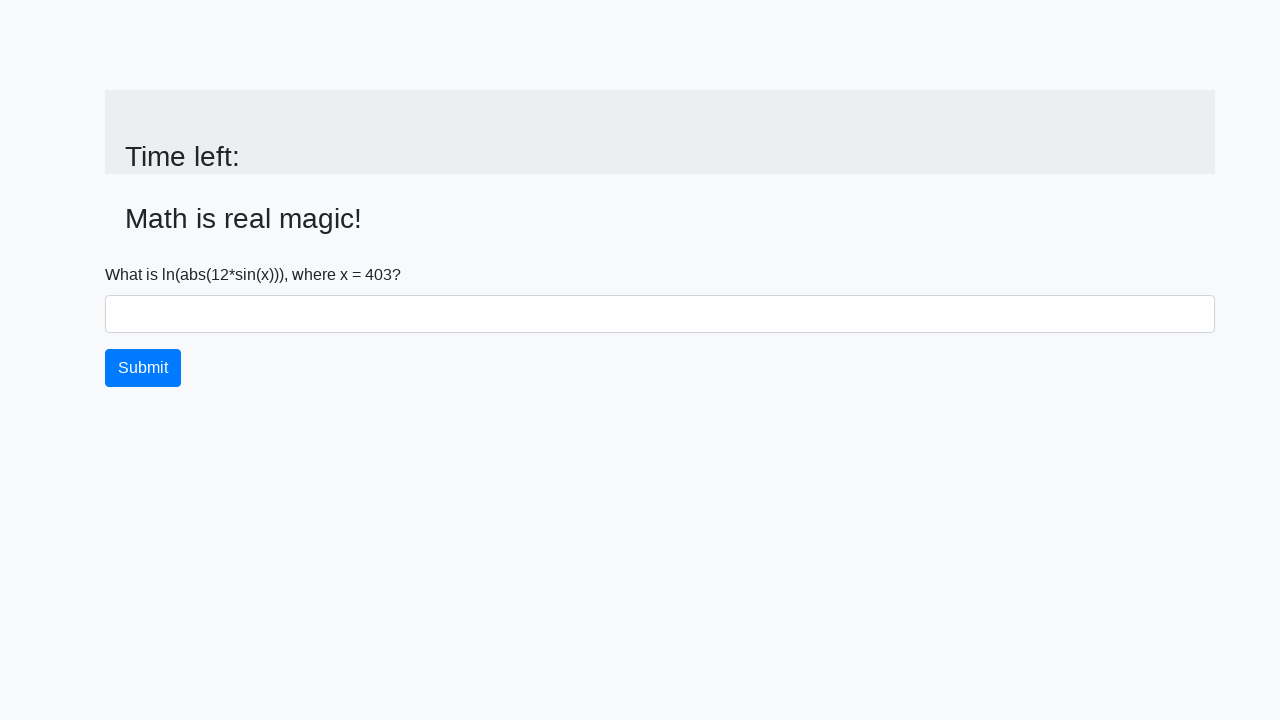

Alert was accepted and input_value element loaded
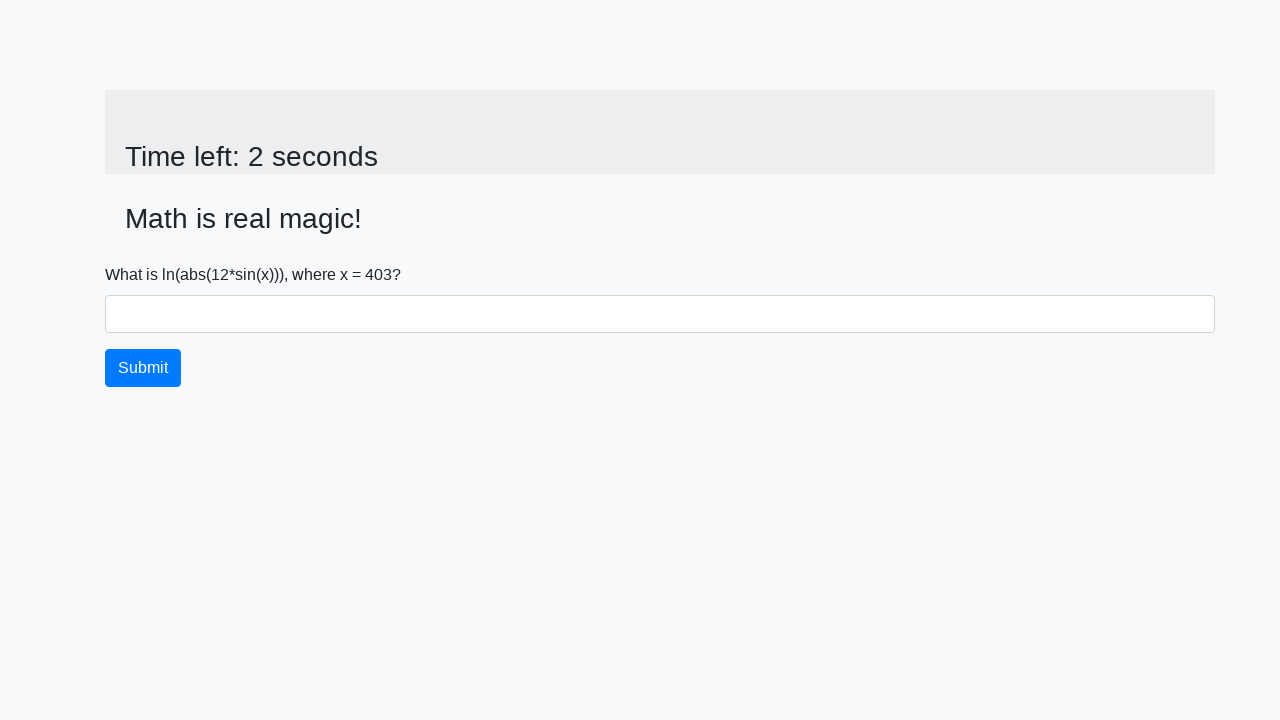

Retrieved x value from page: 403
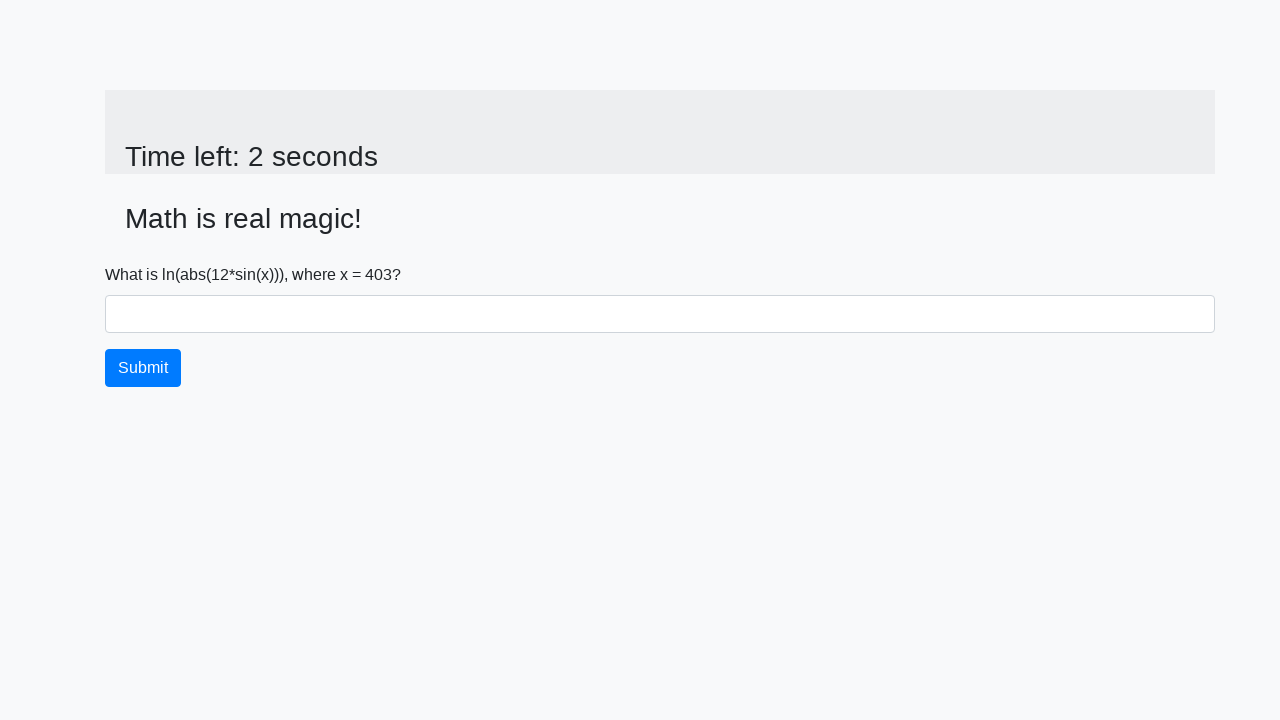

Calculated answer y using formula: 2.2212977561161473
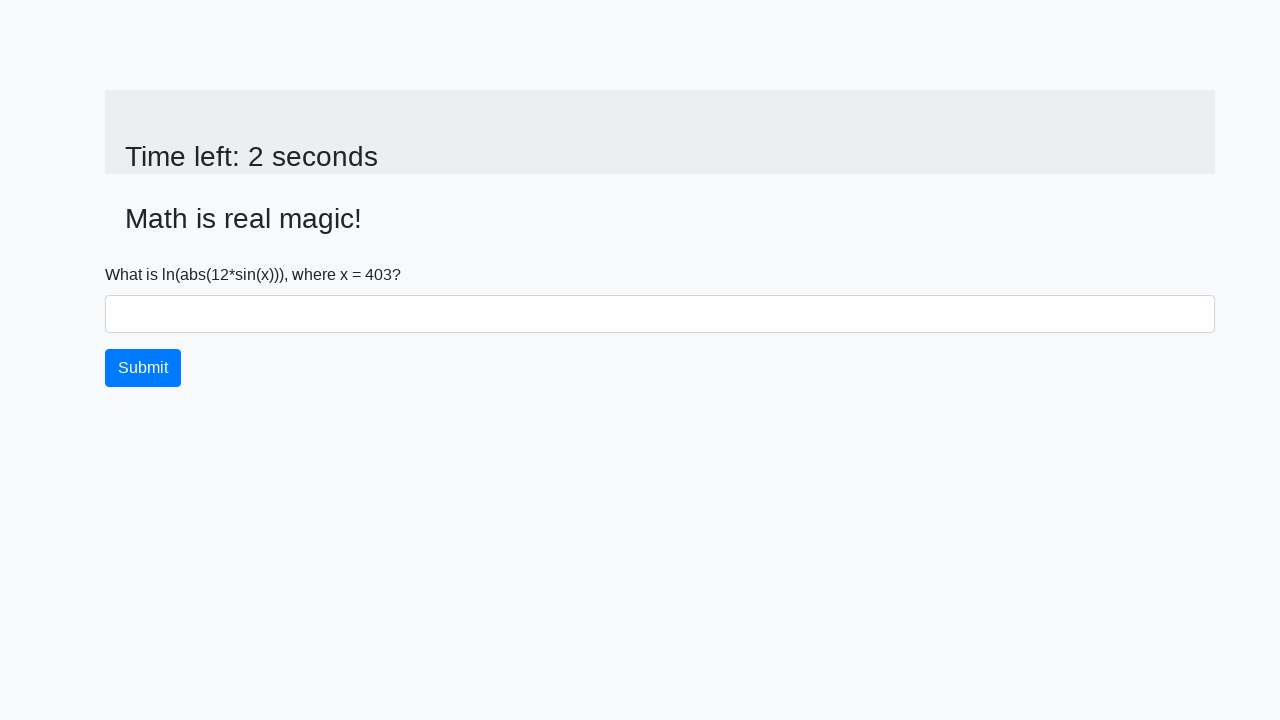

Filled answer field with calculated value: 2.2212977561161473 on #answer
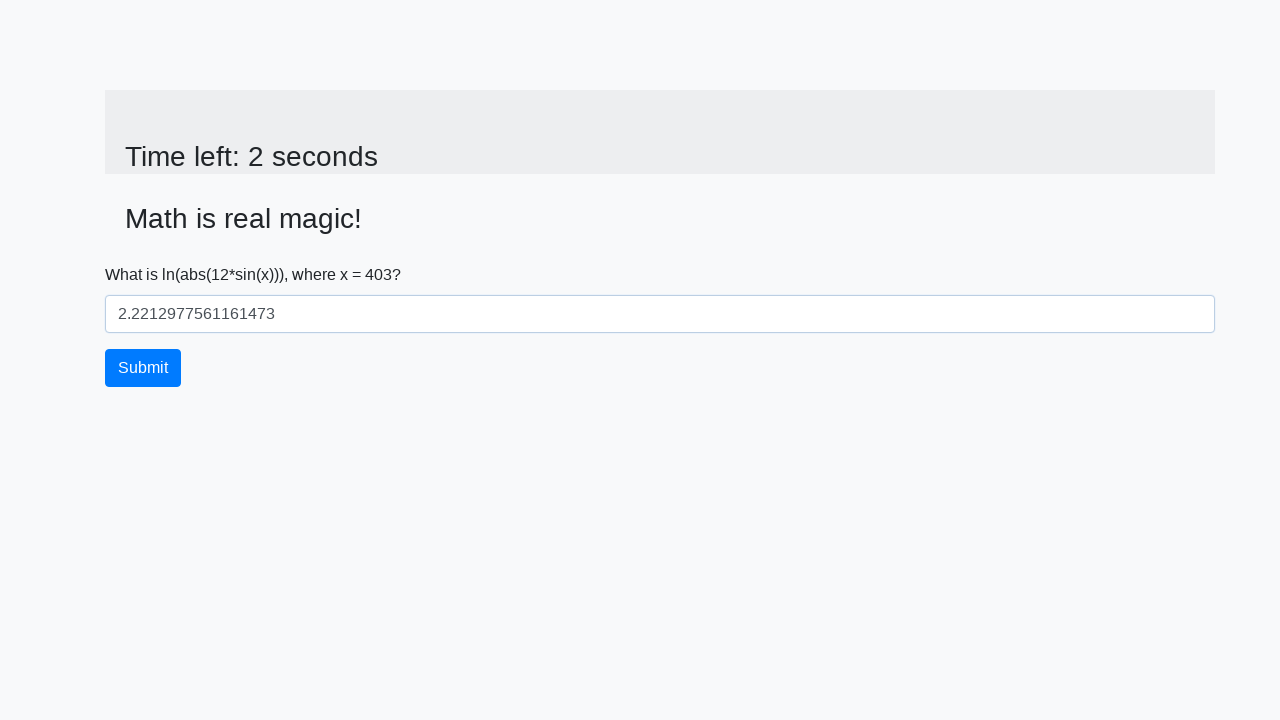

Clicked submit button to submit answer at (143, 368) on .btn-primary
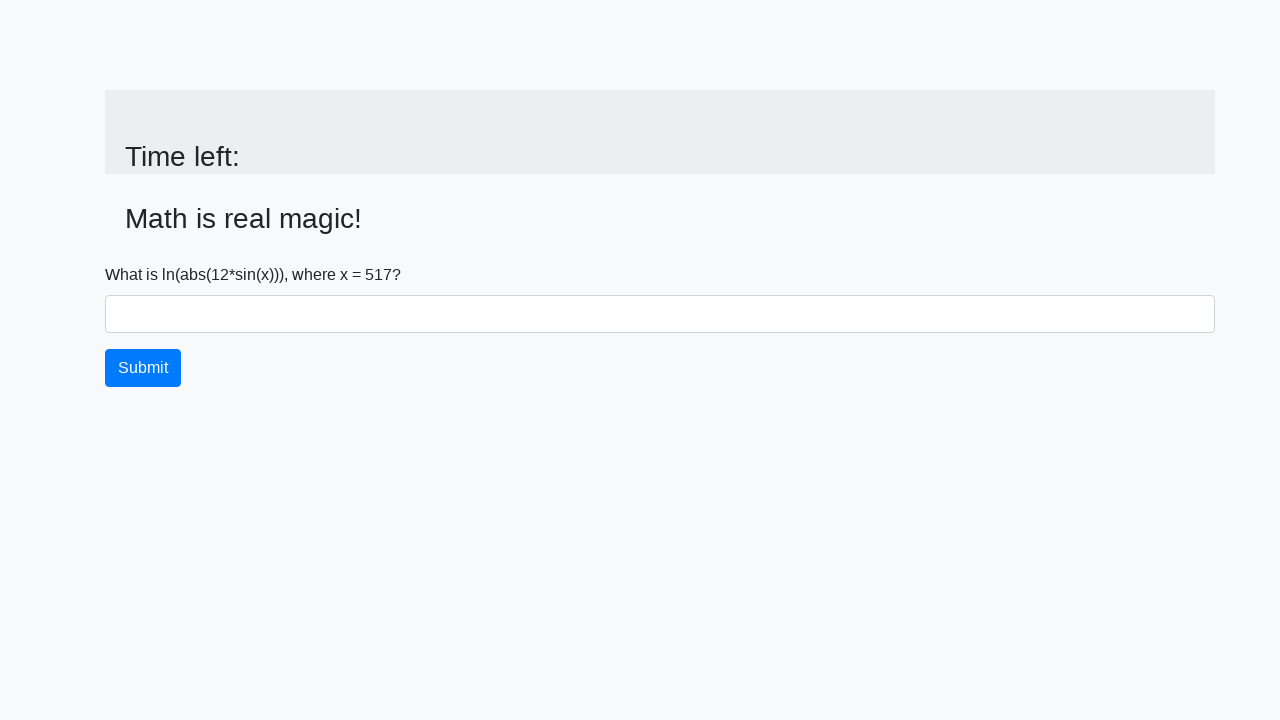

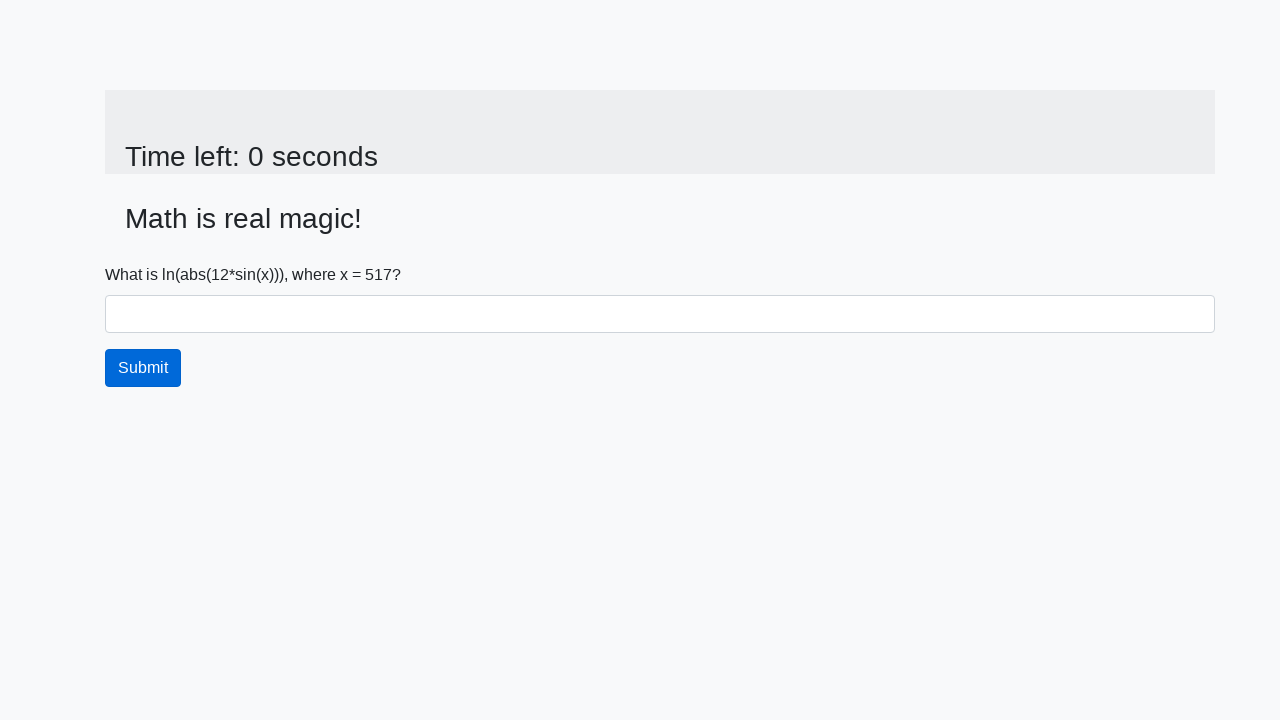